Simplified Playwright test using page fixture that navigates to the Rahul Shetty Academy website.

Starting URL: https://rahulshettyacademy.com

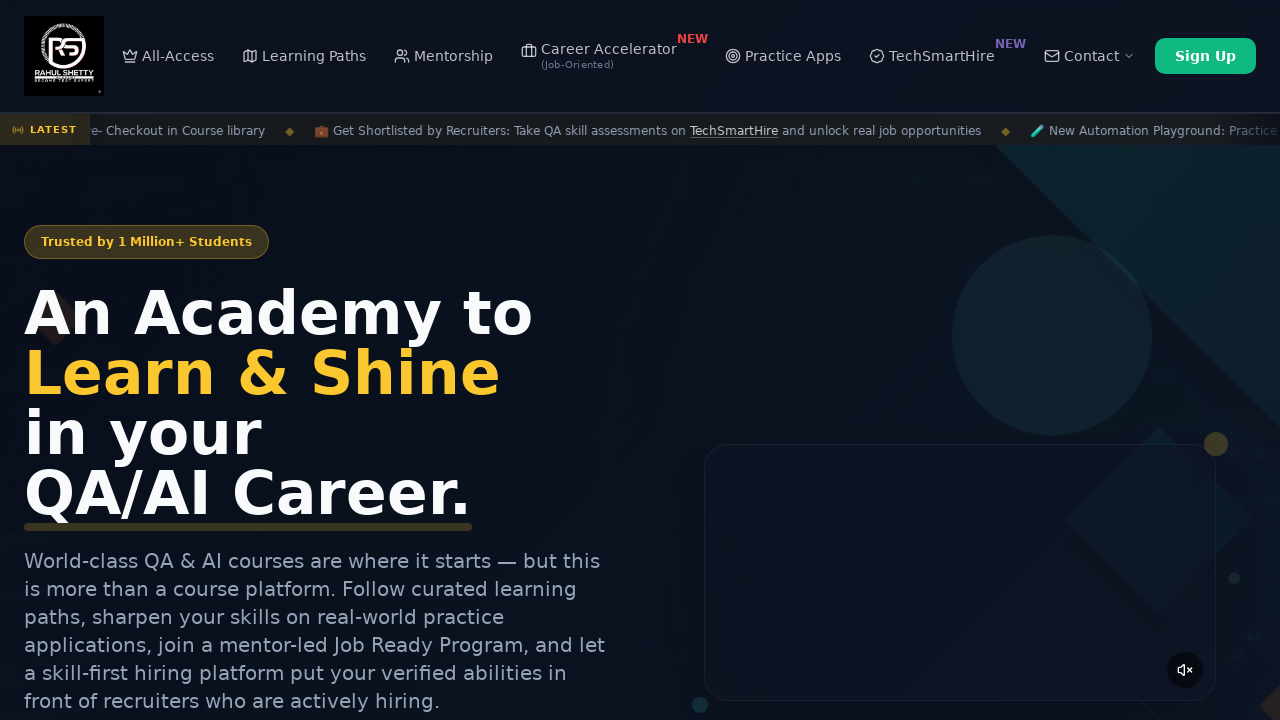

Waited for page DOM to be fully loaded on Rahul Shetty Academy website
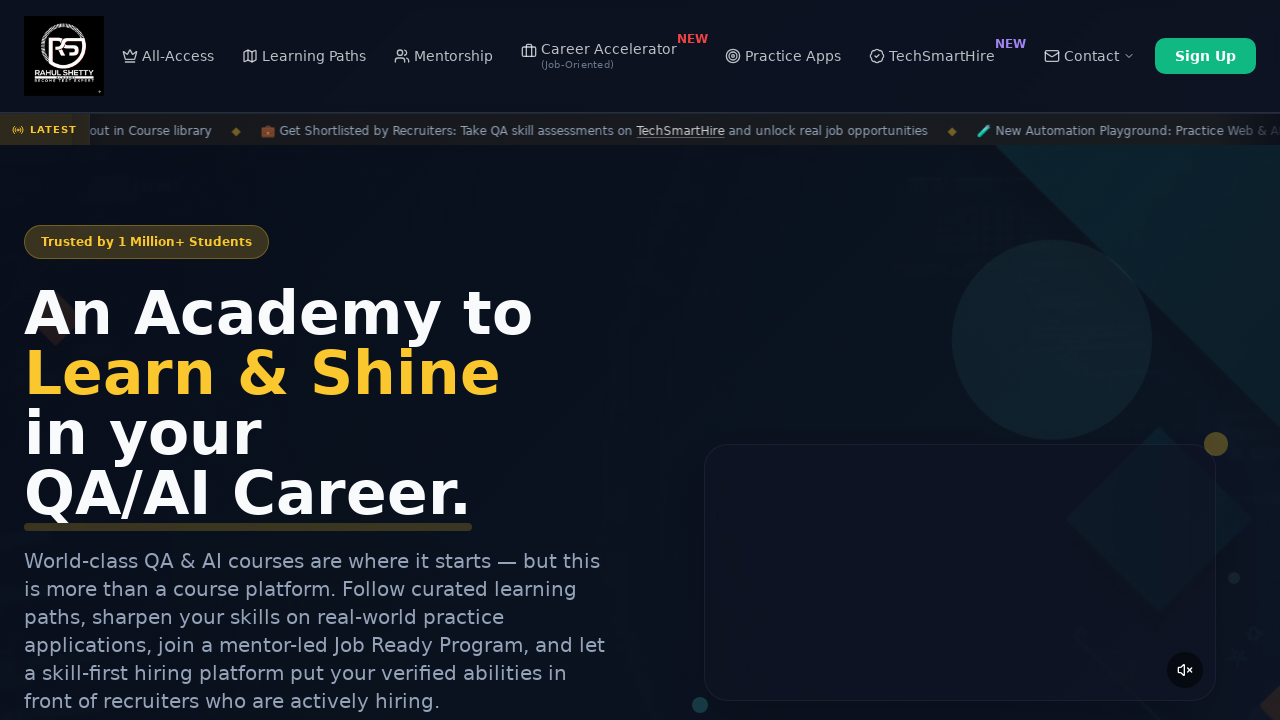

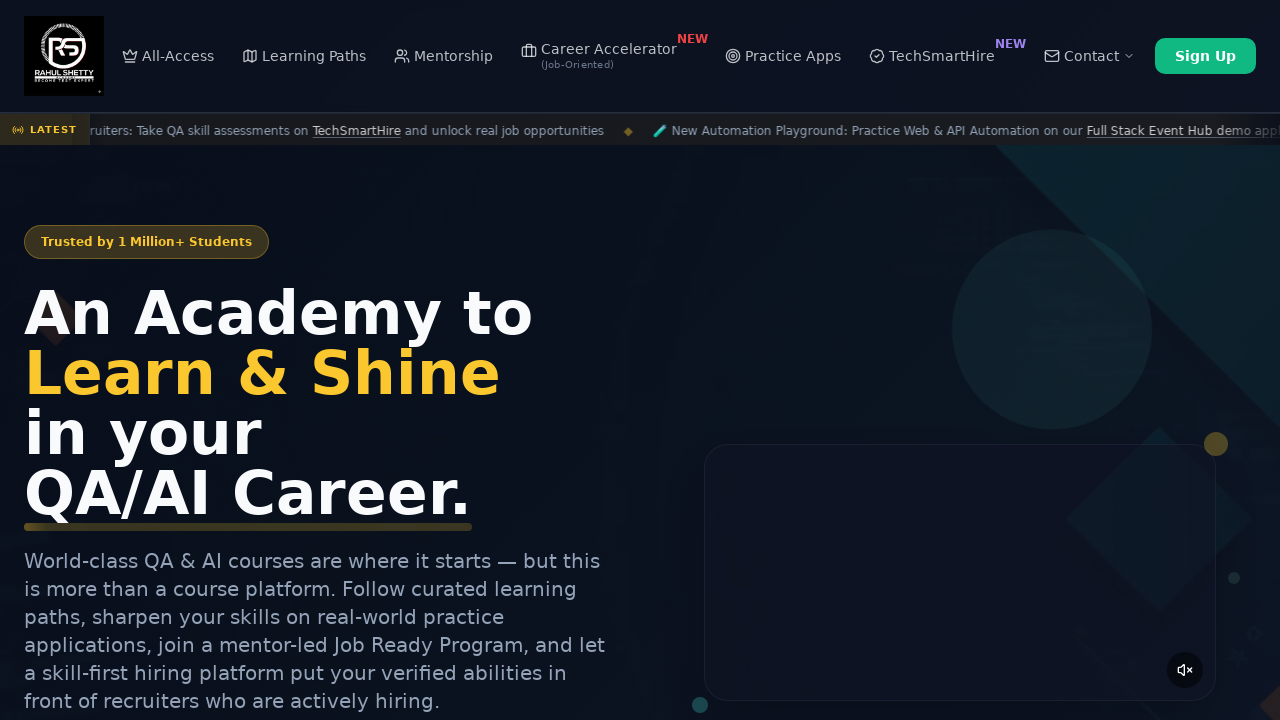